Tests handling of HTML frames by switching between different frames and filling text inputs within each frame

Starting URL: https://ui.vision/demo/webtest/frames/

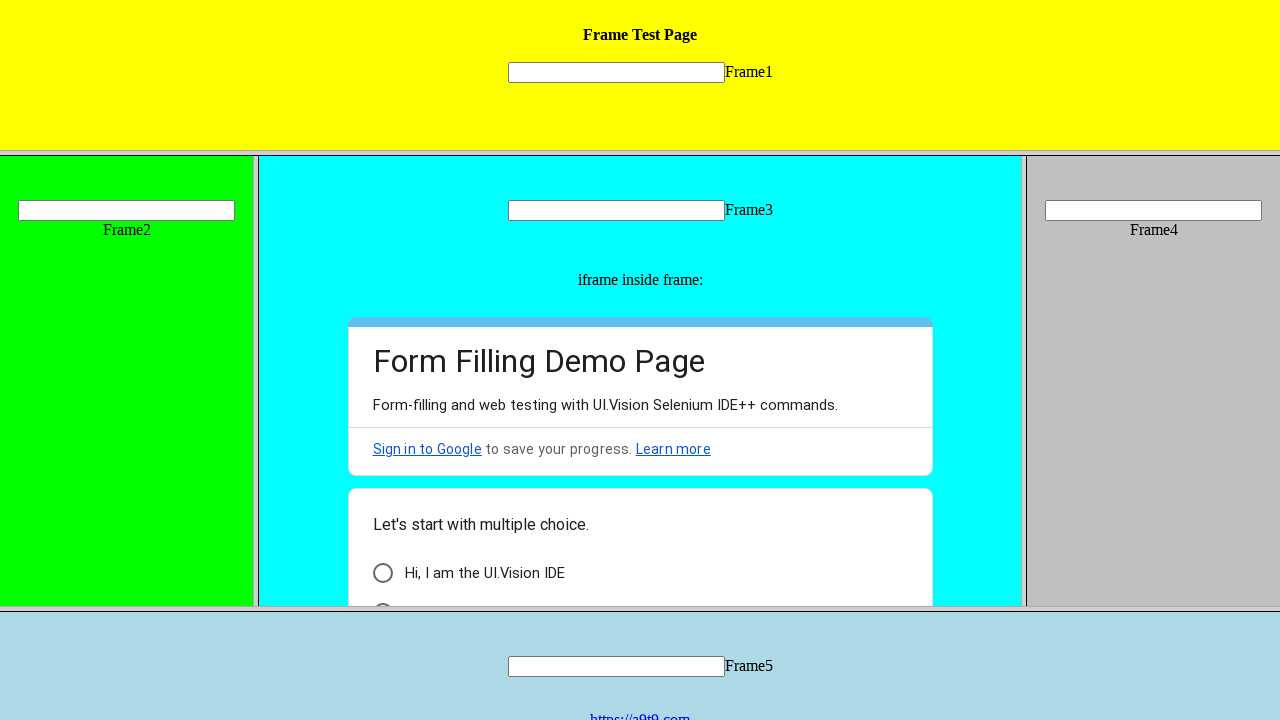

Located first frame using XPath
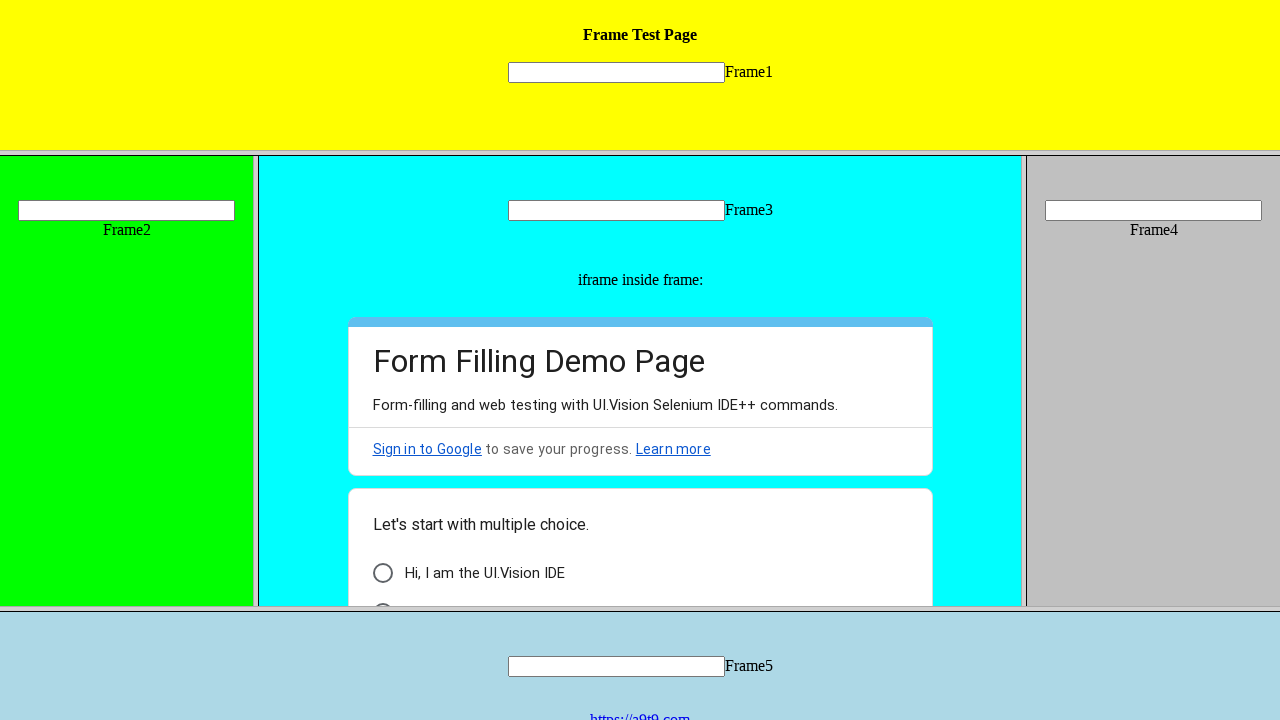

Filled 'Welcome' in text input within first frame on xpath=/html/frameset/frame[1] >> internal:control=enter-frame >> input[name='myt
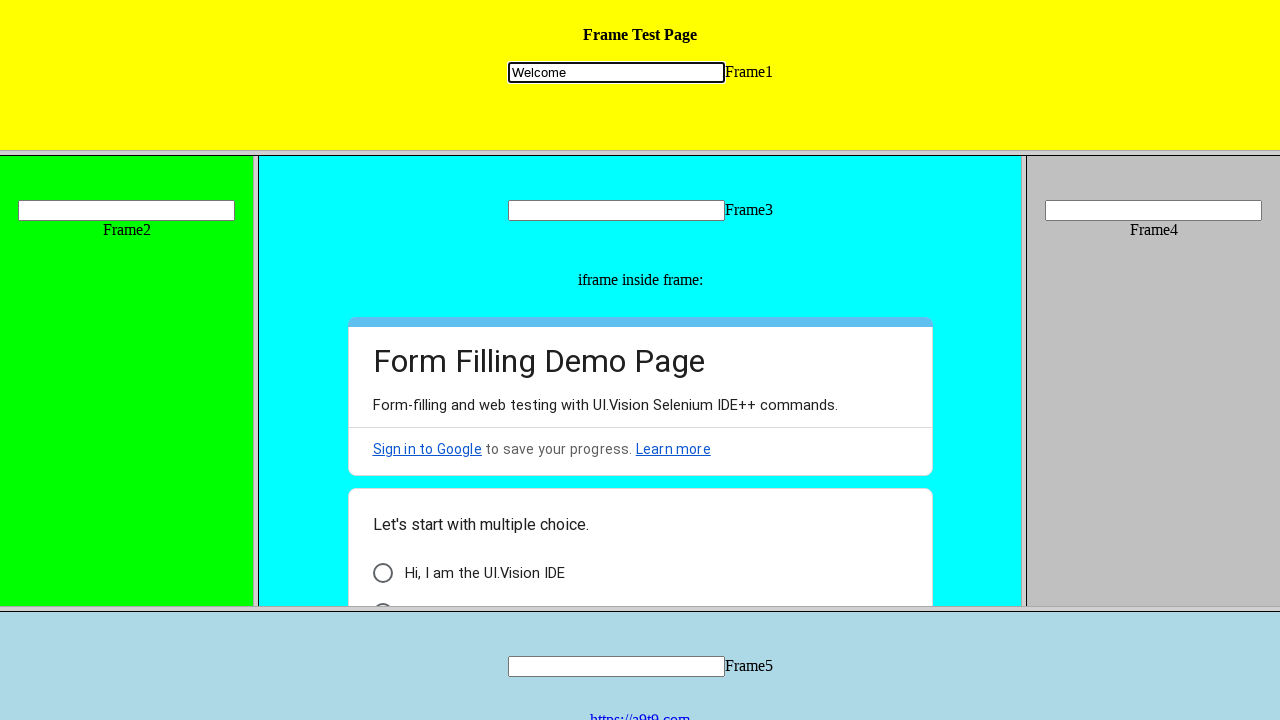

Located second nested frame using XPath
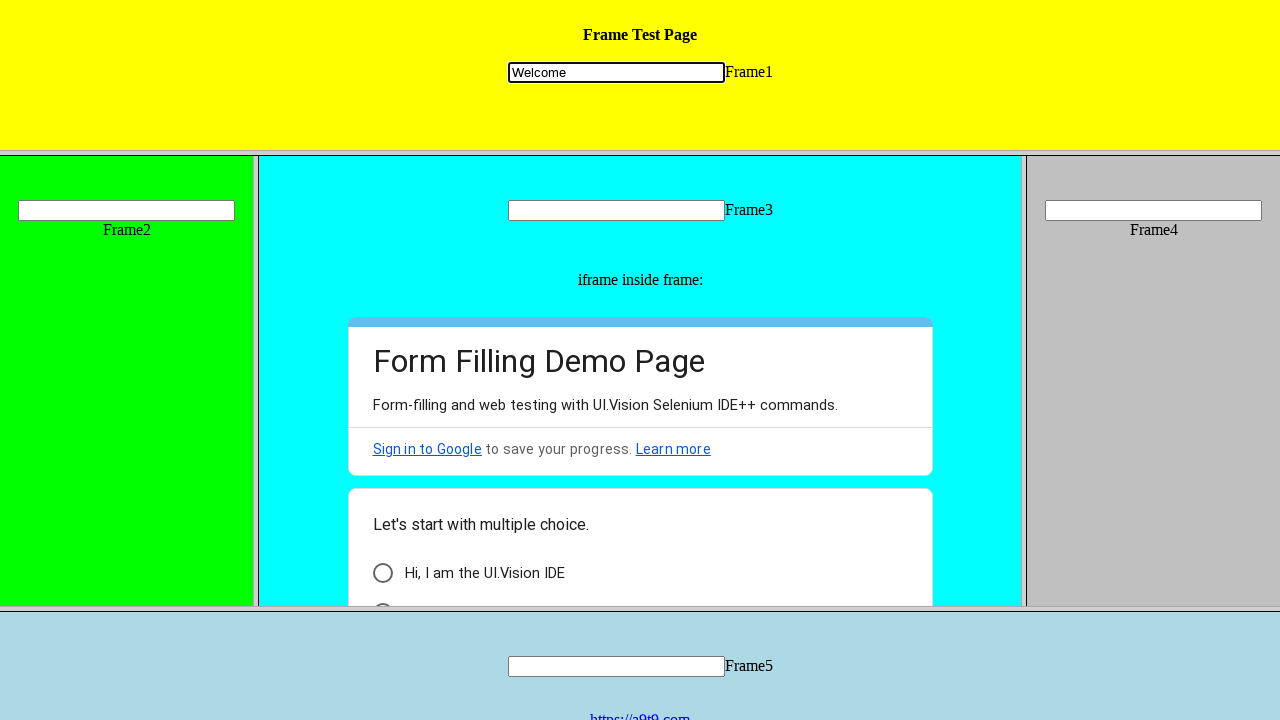

Filled 'Welcome' in text input within second nested frame on xpath=/html/frameset/frameset/frame[1] >> internal:control=enter-frame >> input[
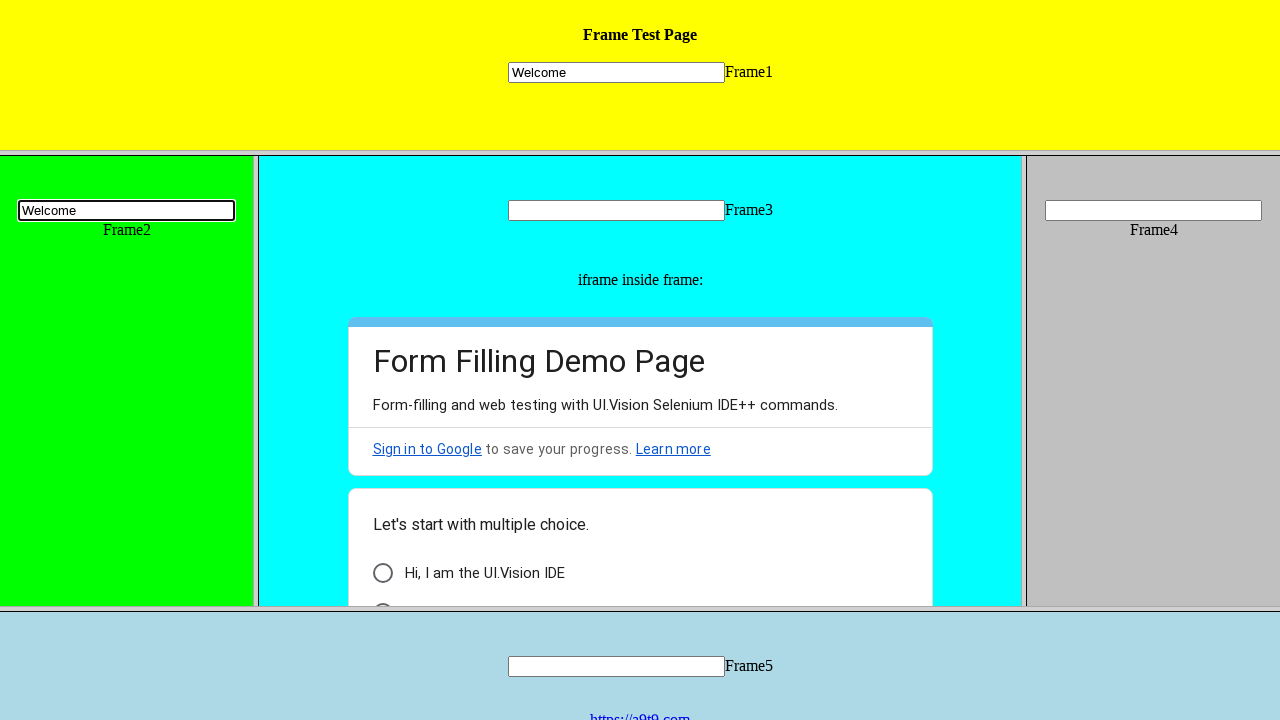

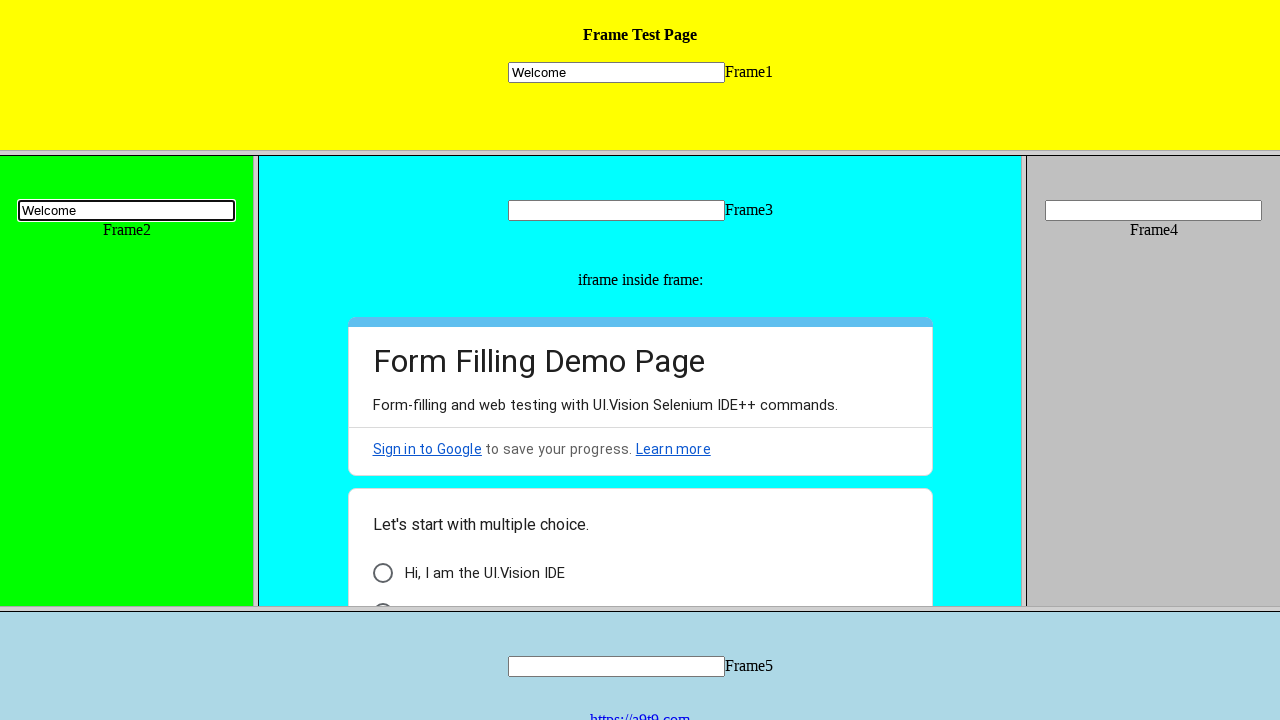